Navigates to the WCHT (Watford Community Housing Trust) website homepage and verifies the page loads by checking the title, then navigates to the same page again.

Starting URL: https://www.wcht.org.uk/

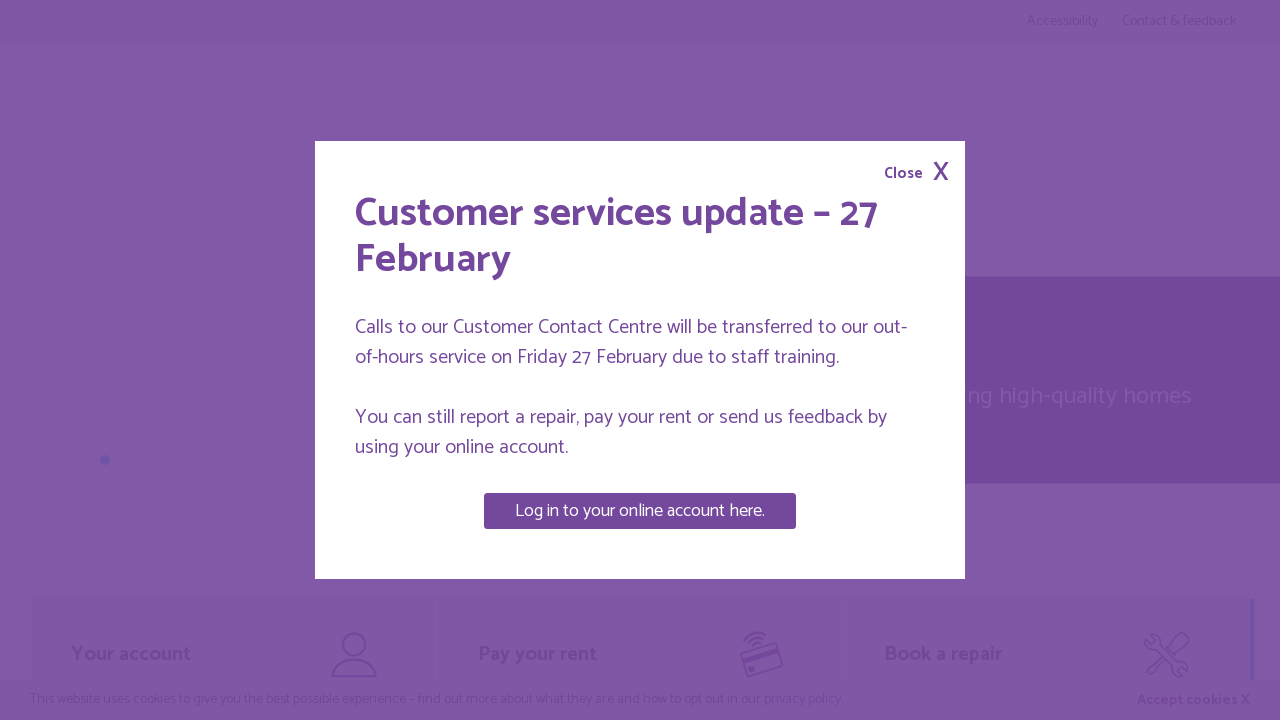

Waited for WCHT homepage to load (domcontentloaded)
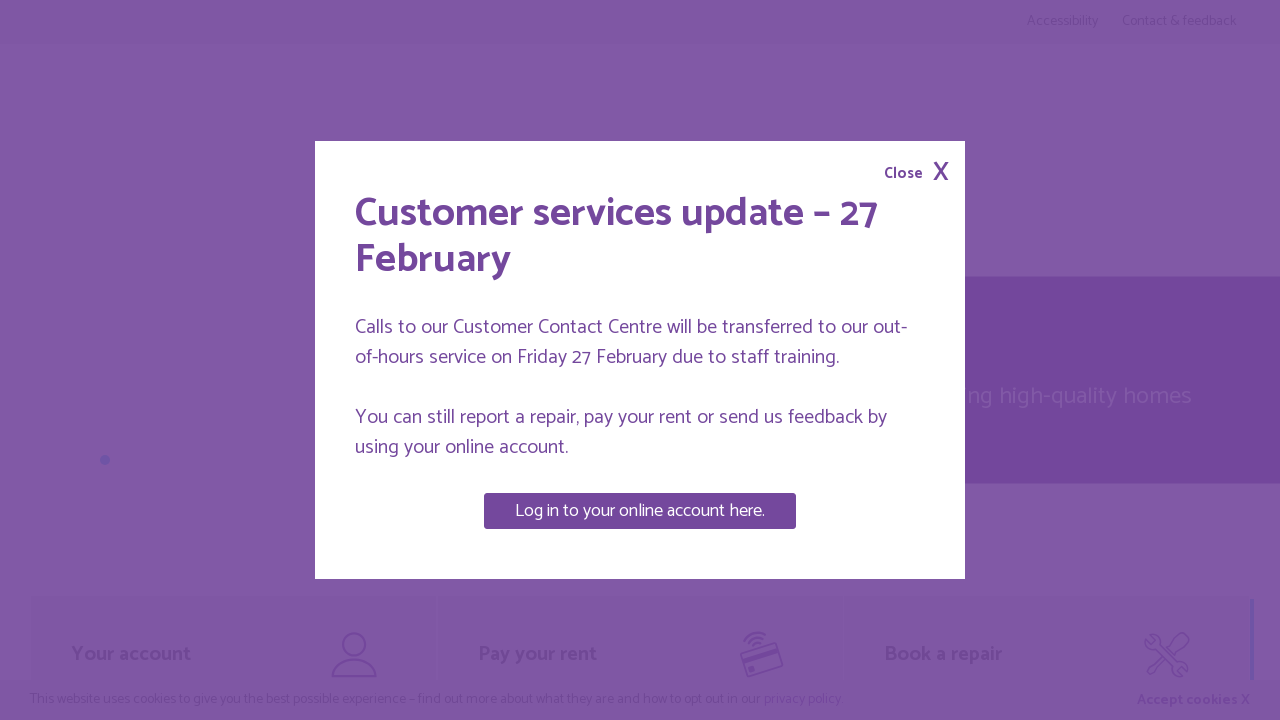

Retrieved page title: Watford Community Housing homepage | Watford Community Housing
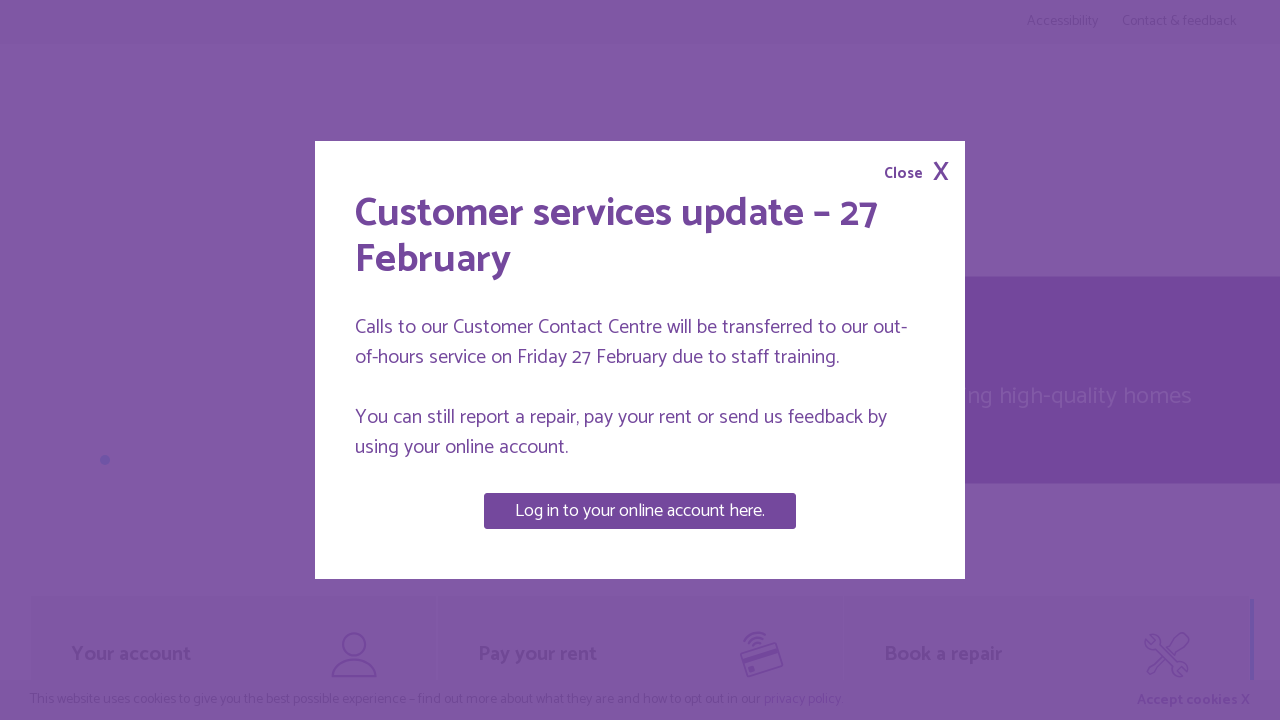

Navigated to https://www.wcht.org.uk/
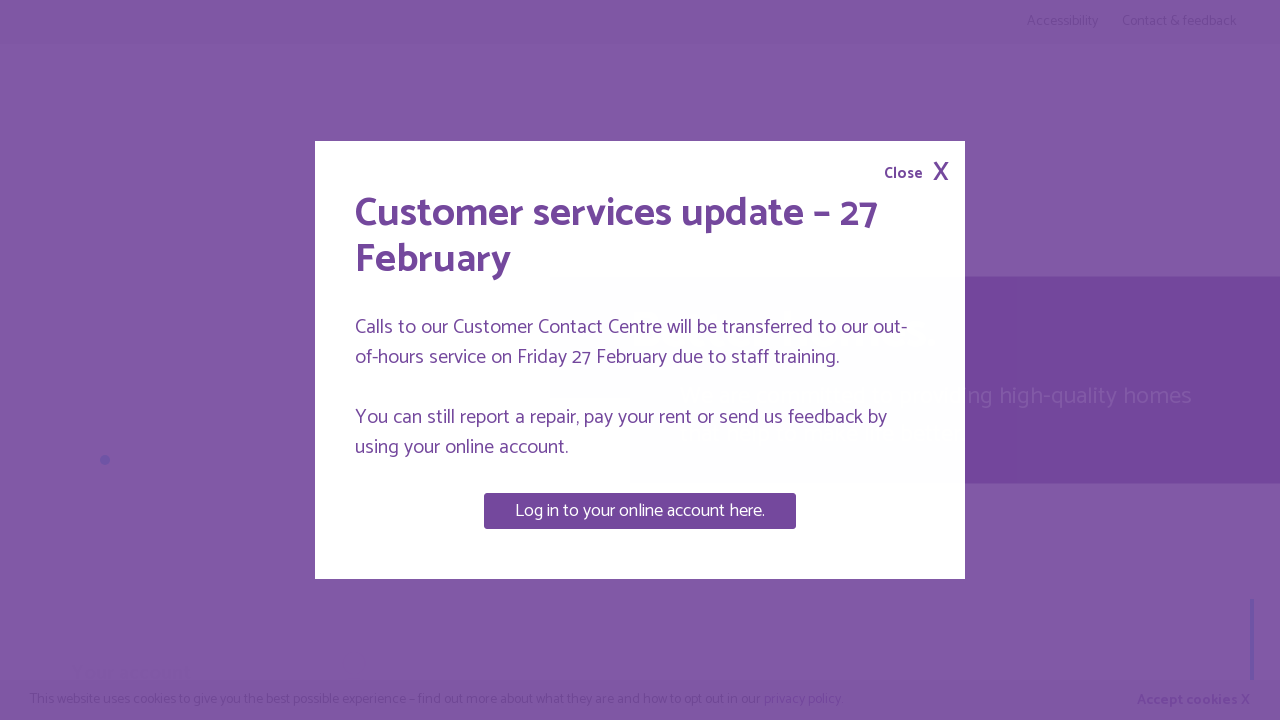

Waited for second navigation to complete (domcontentloaded)
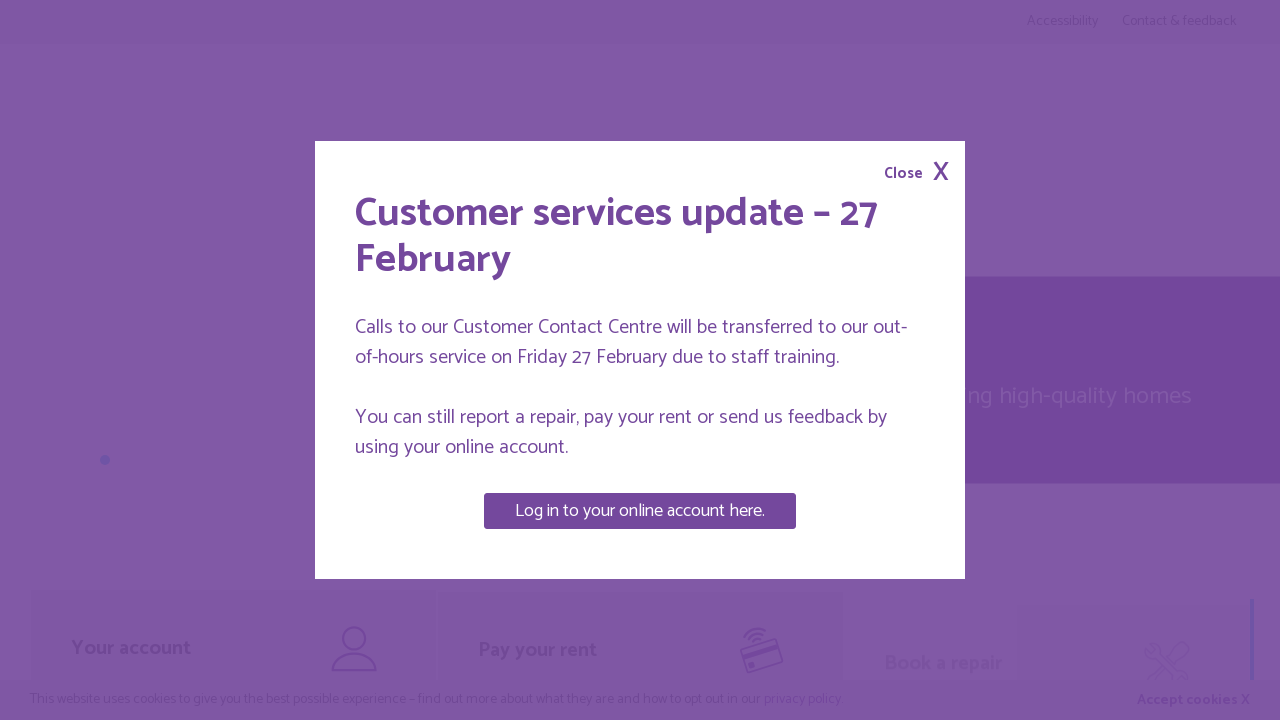

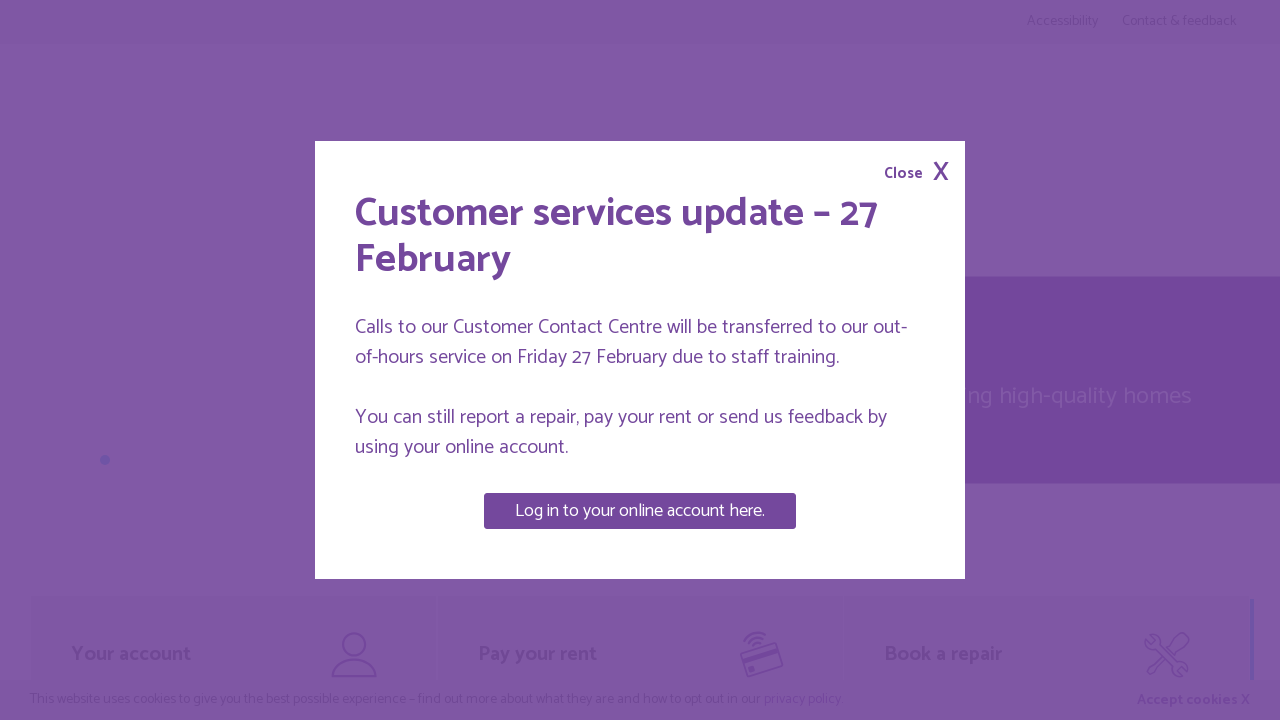